Adds all items on the page to the shopping cart by clicking all "ADD TO CART" buttons

Starting URL: https://rahulshettyacademy.com/seleniumPractise/

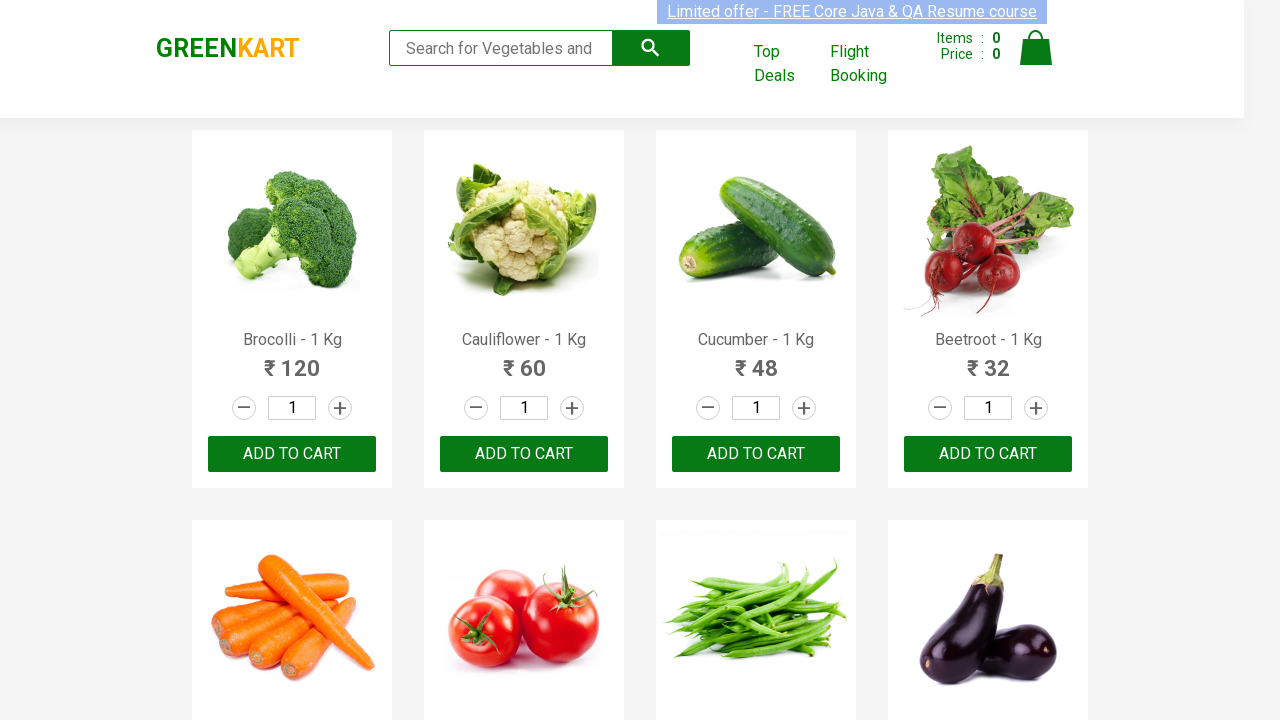

Navigated to Rahul Shetty Academy Selenium Practice page
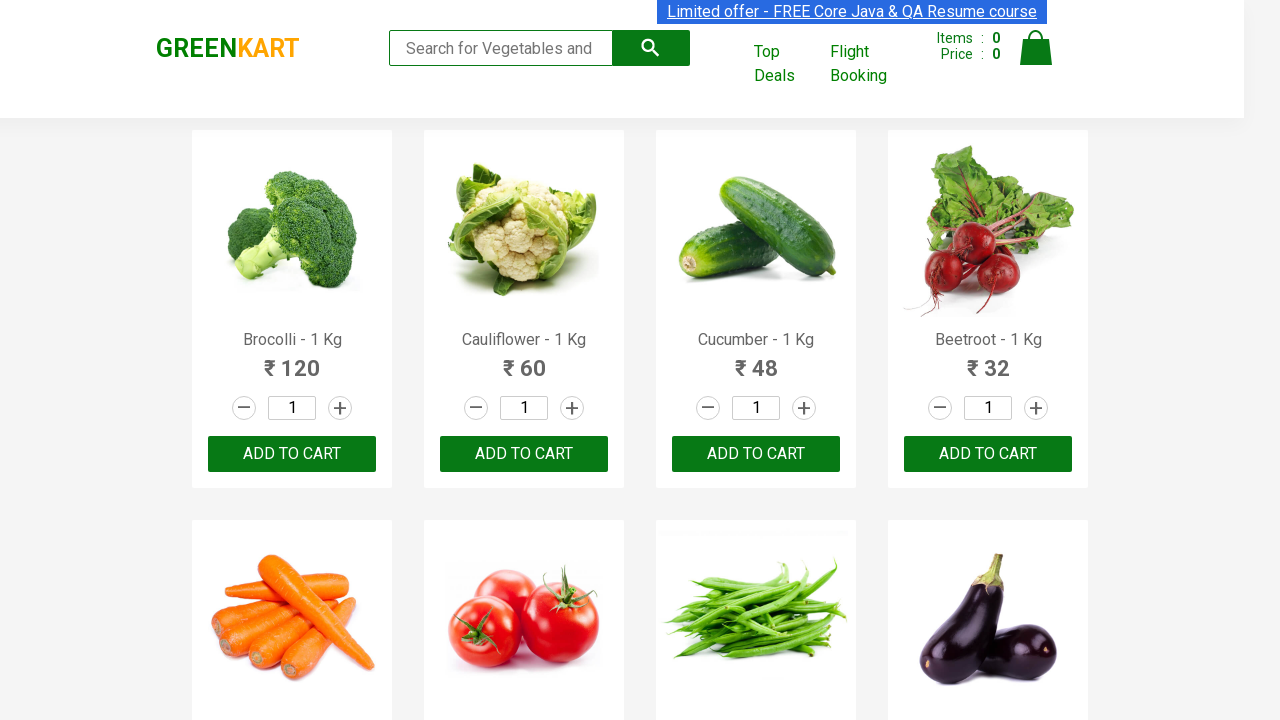

Located all ADD TO CART buttons on the page
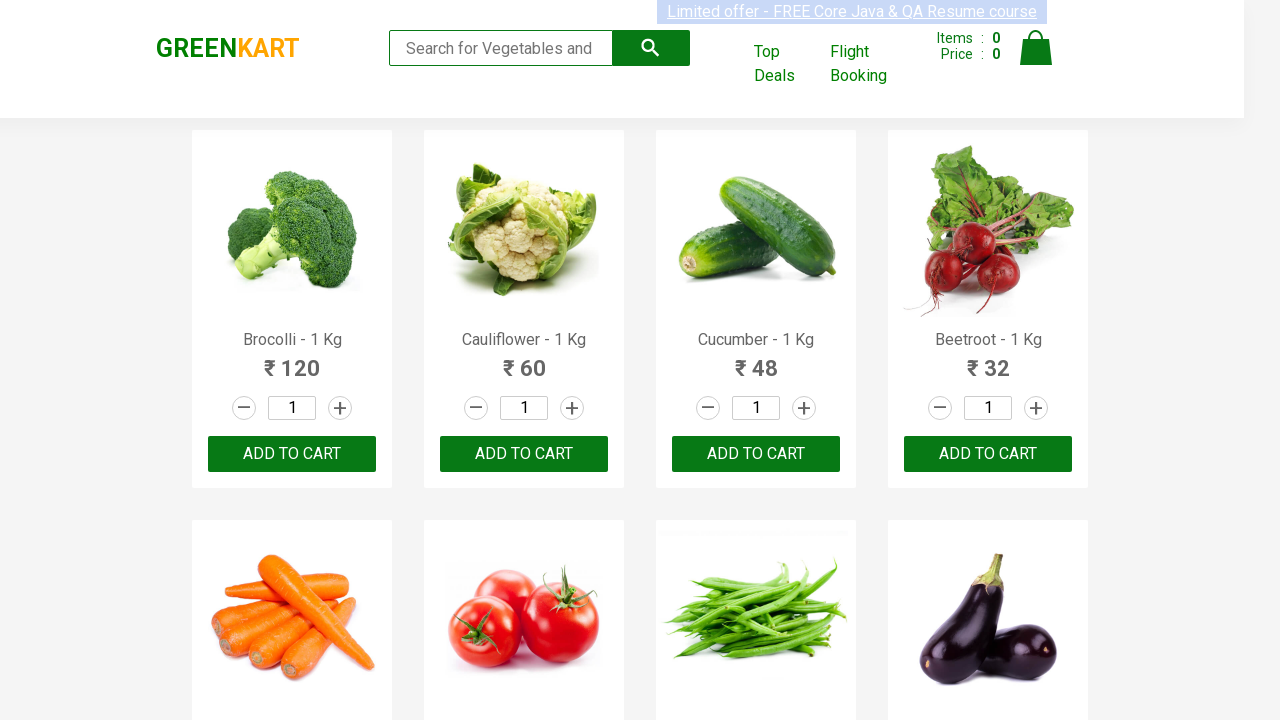

Found 30 ADD TO CART buttons
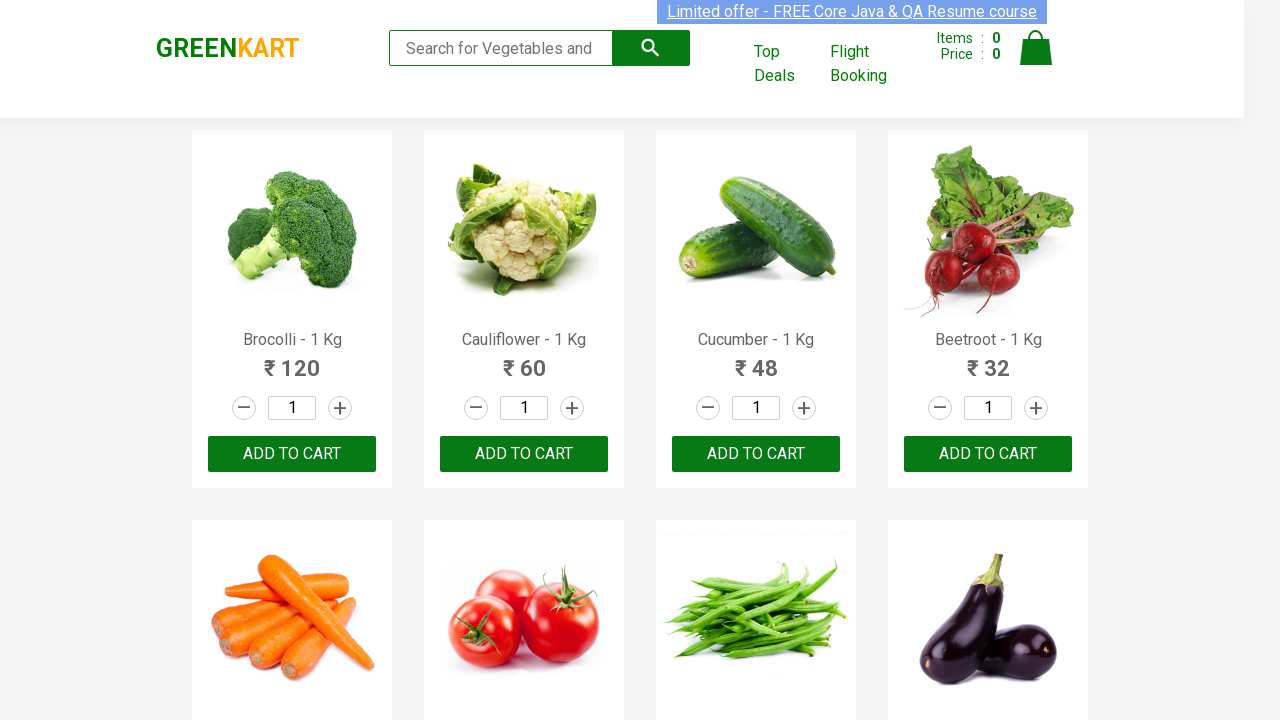

Clicked ADD TO CART button 1 of 30 at (292, 454) on button:has-text('ADD TO CART') >> nth=0
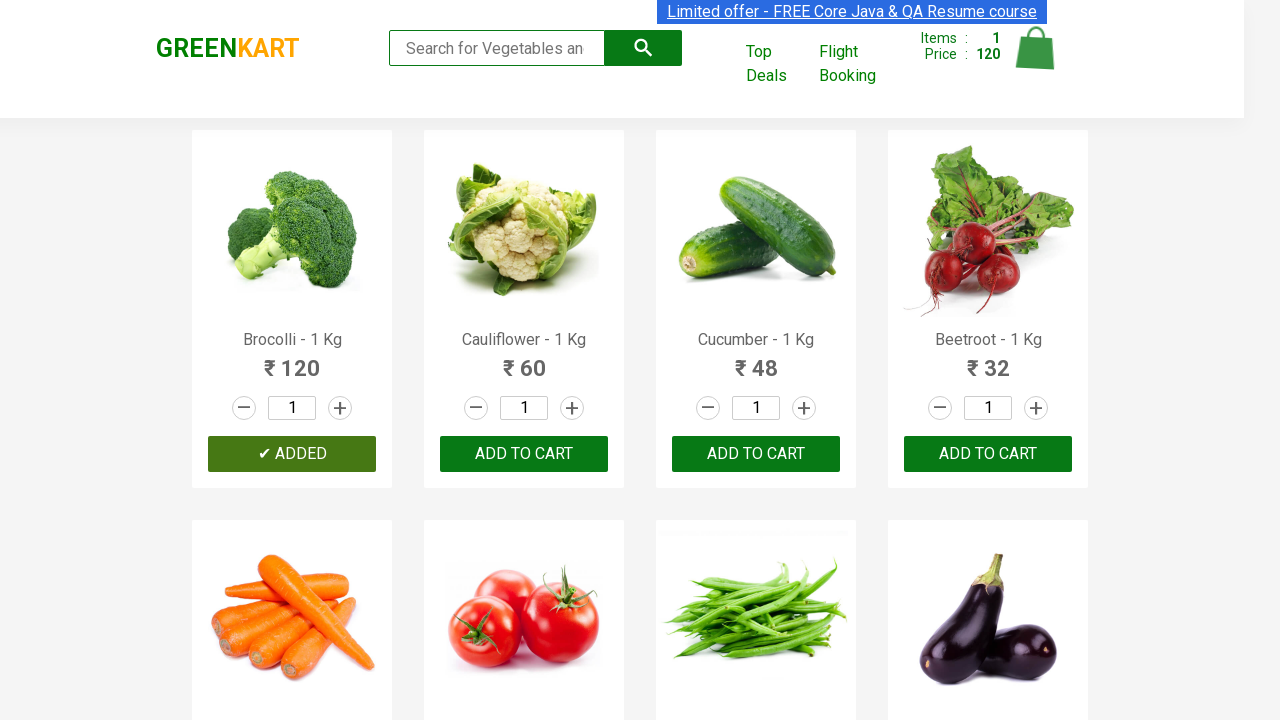

Clicked ADD TO CART button 2 of 30 at (756, 454) on button:has-text('ADD TO CART') >> nth=1
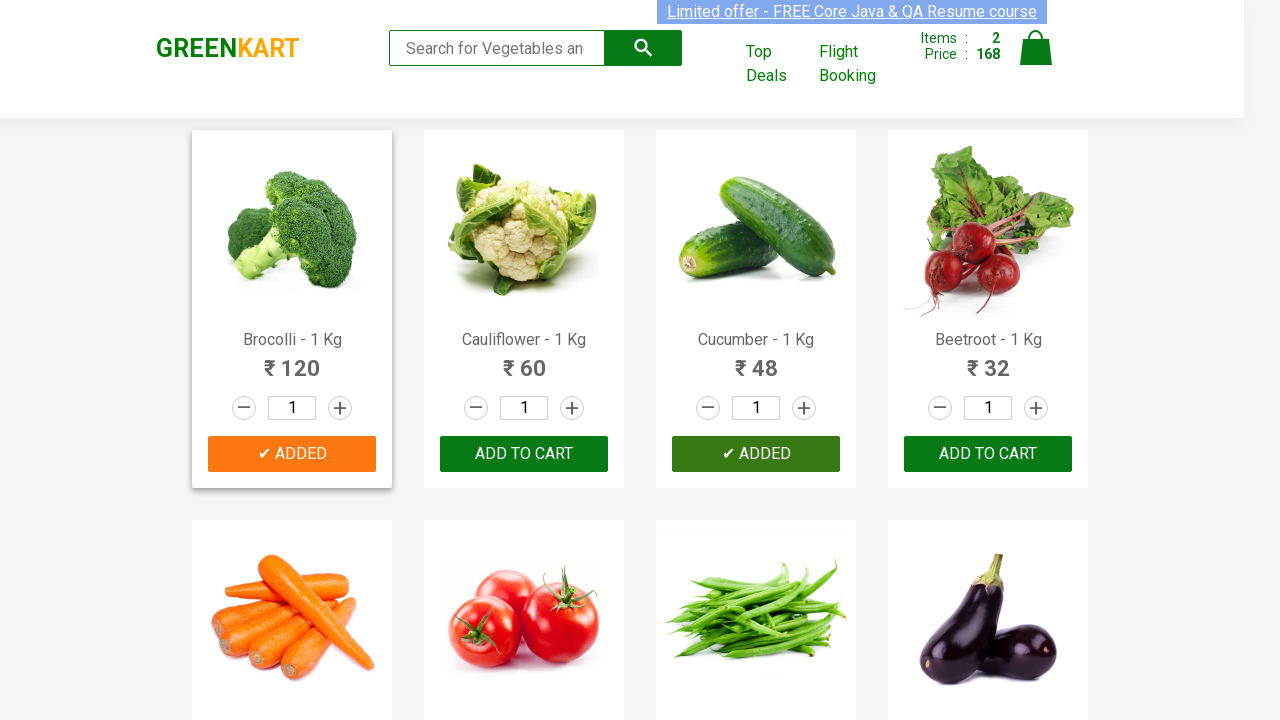

Clicked ADD TO CART button 3 of 30 at (292, 360) on button:has-text('ADD TO CART') >> nth=2
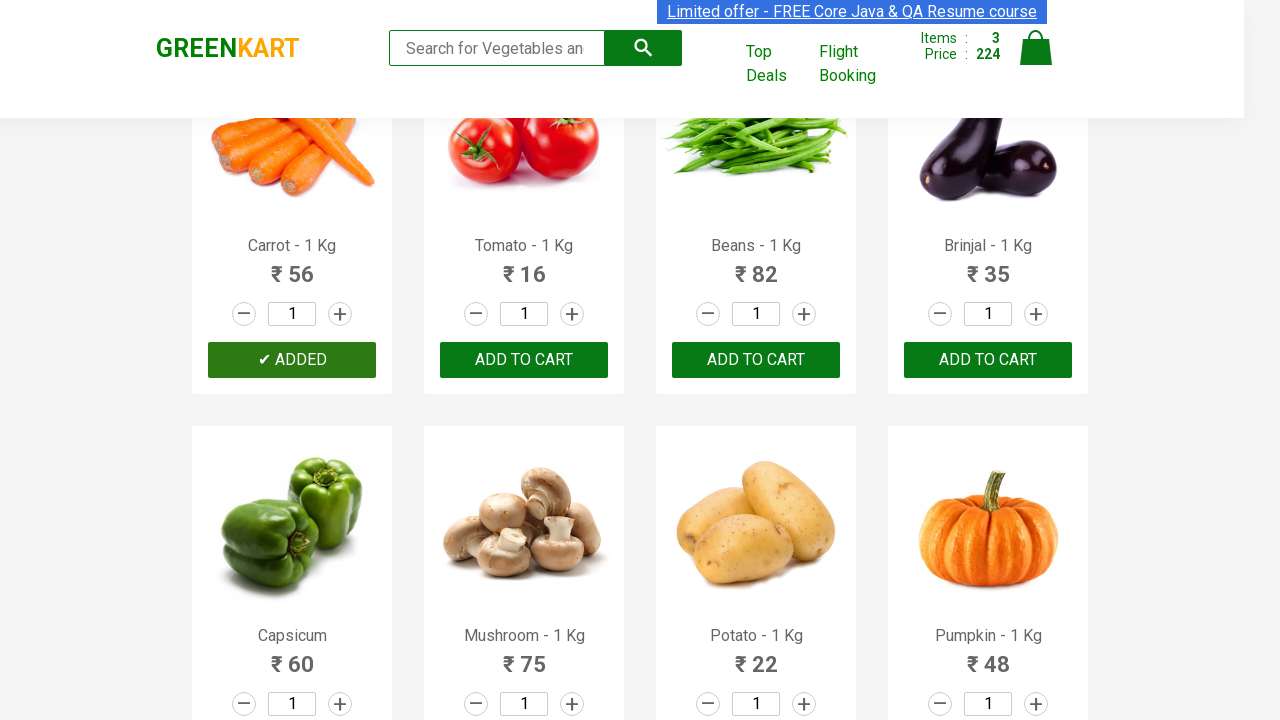

Clicked ADD TO CART button 4 of 30 at (756, 360) on button:has-text('ADD TO CART') >> nth=3
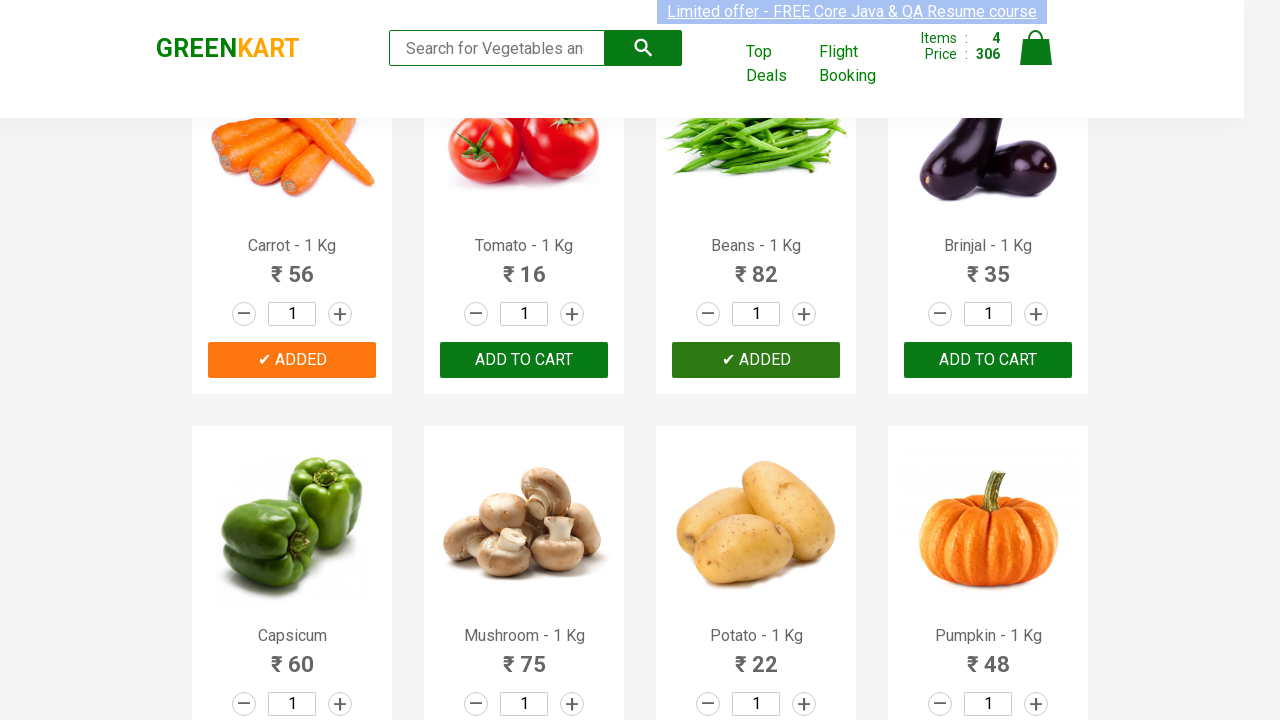

Clicked ADD TO CART button 5 of 30 at (292, 360) on button:has-text('ADD TO CART') >> nth=4
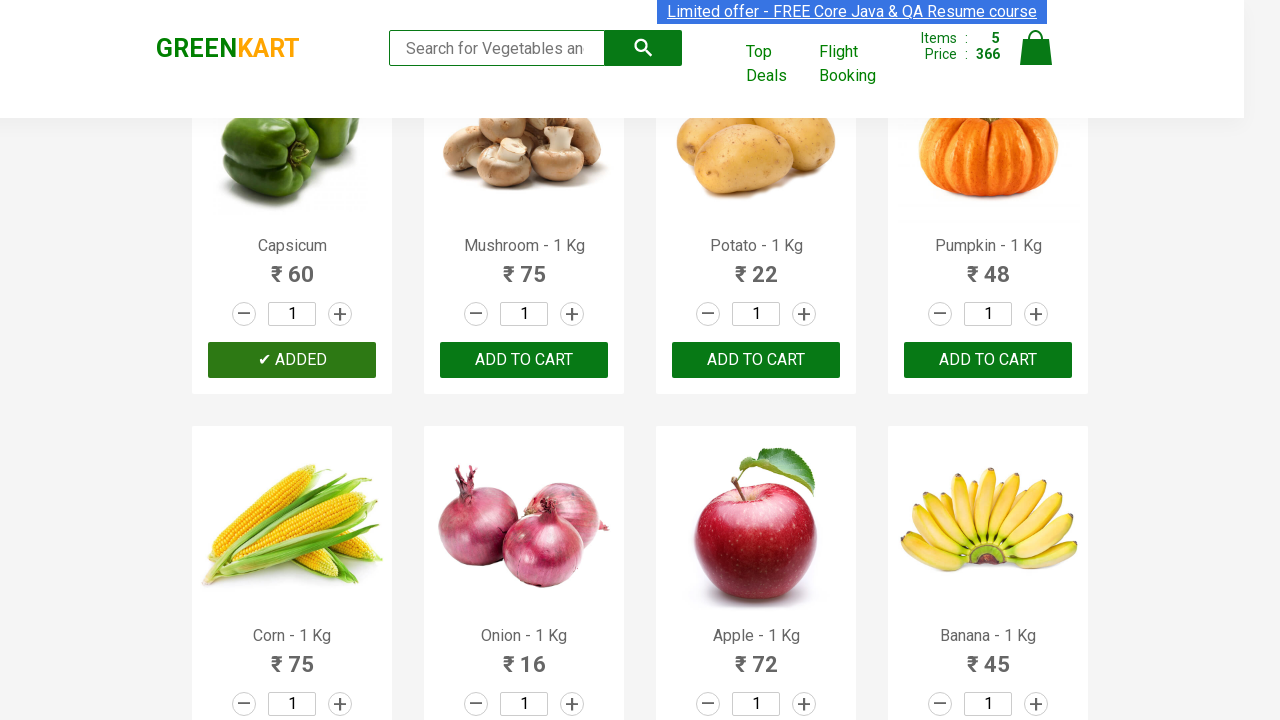

Clicked ADD TO CART button 6 of 30 at (756, 360) on button:has-text('ADD TO CART') >> nth=5
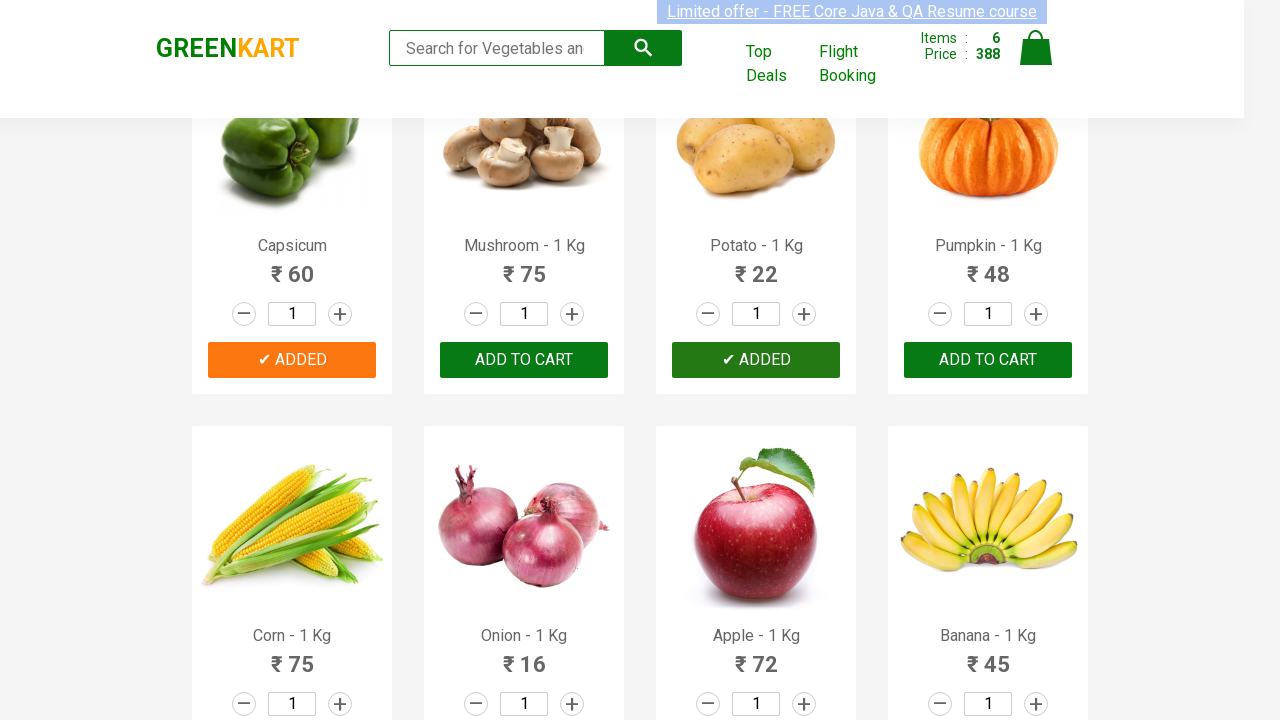

Clicked ADD TO CART button 7 of 30 at (292, 360) on button:has-text('ADD TO CART') >> nth=6
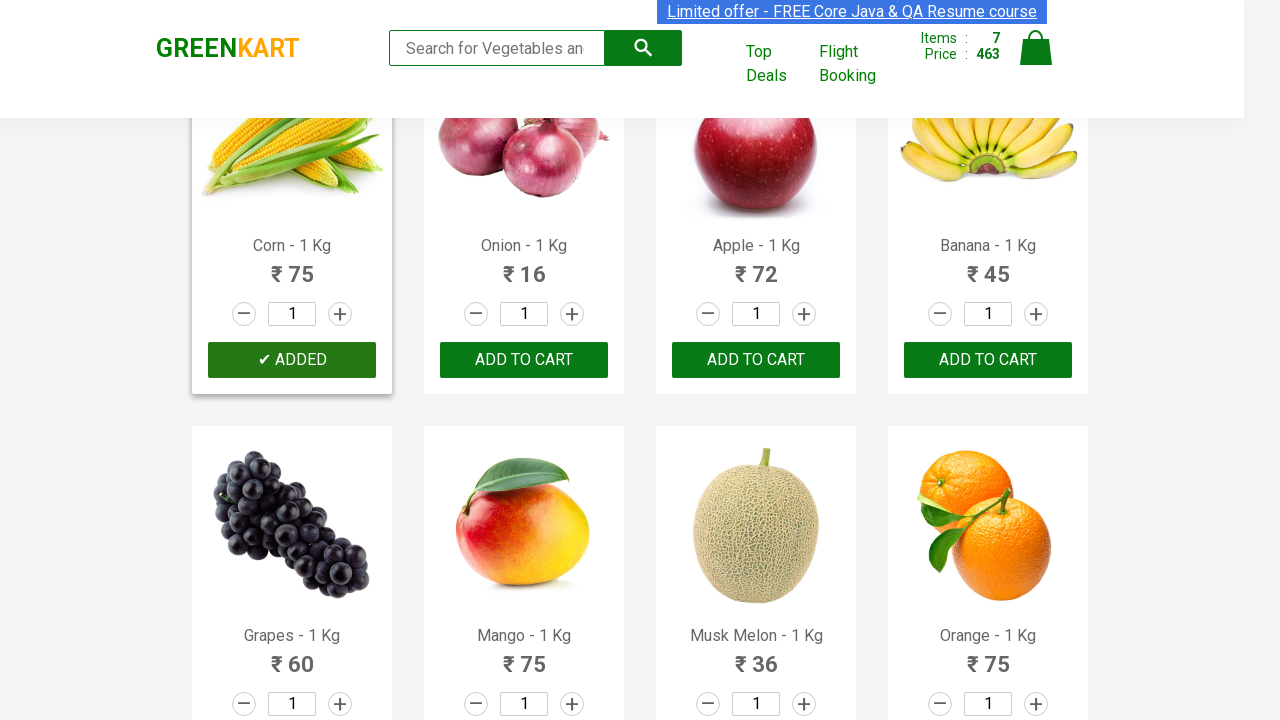

Clicked ADD TO CART button 8 of 30 at (756, 360) on button:has-text('ADD TO CART') >> nth=7
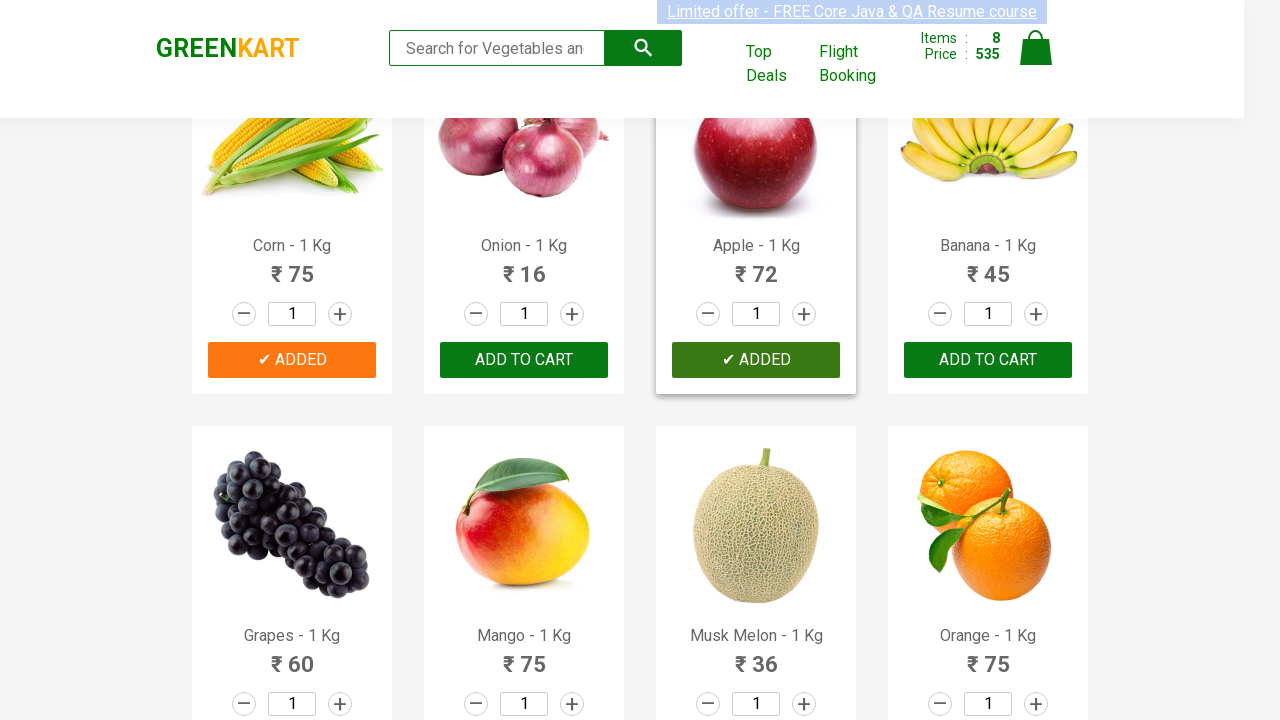

Clicked ADD TO CART button 9 of 30 at (988, 360) on button:has-text('ADD TO CART') >> nth=8
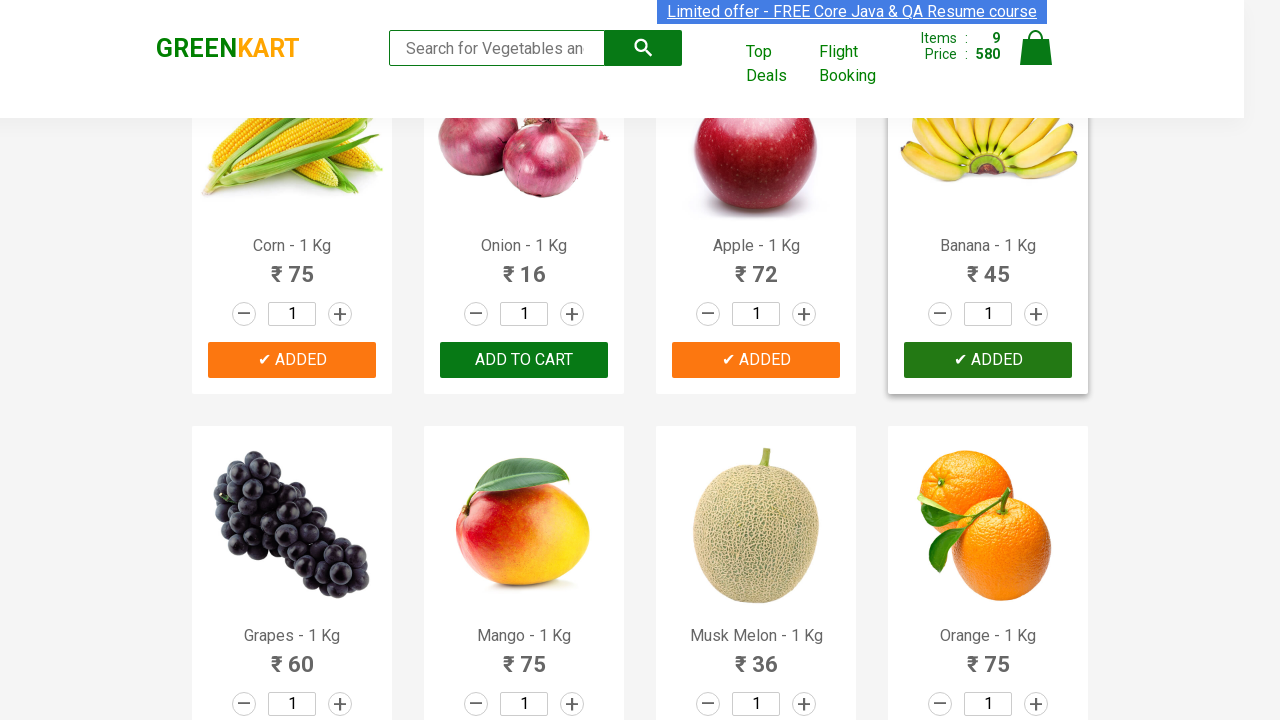

Clicked ADD TO CART button 10 of 30 at (292, 360) on button:has-text('ADD TO CART') >> nth=9
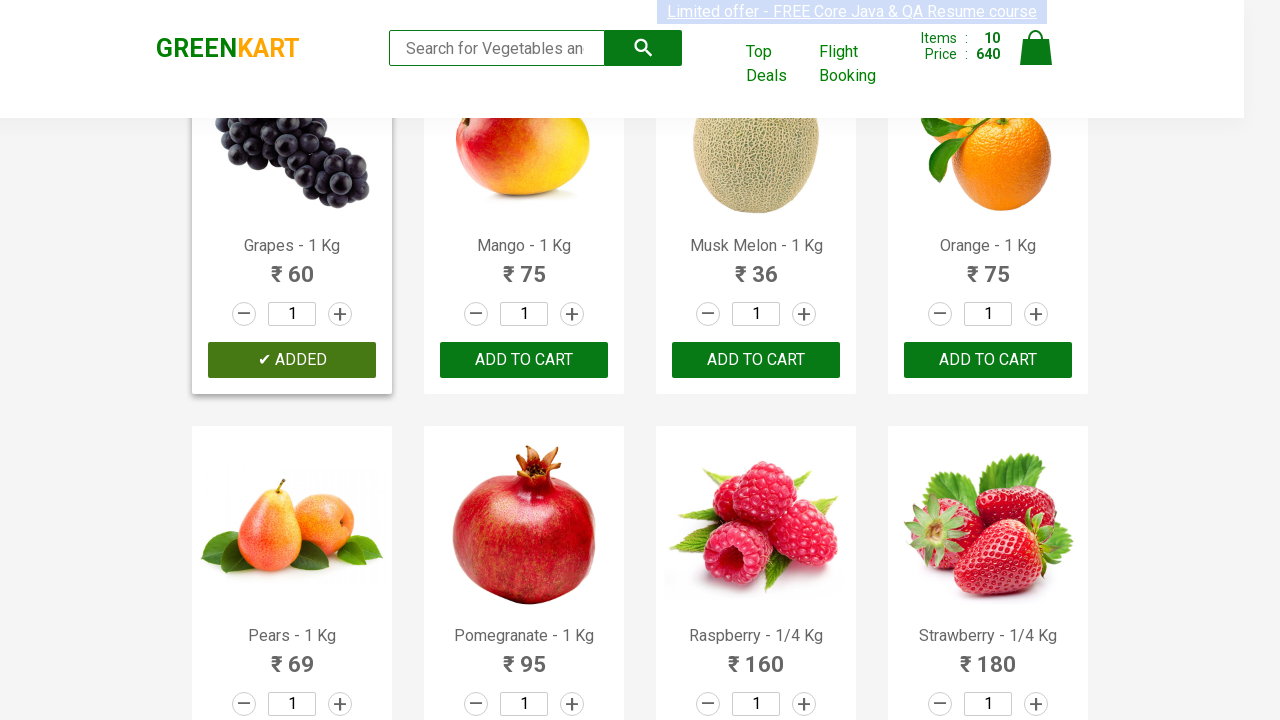

Clicked ADD TO CART button 11 of 30 at (524, 360) on button:has-text('ADD TO CART') >> nth=10
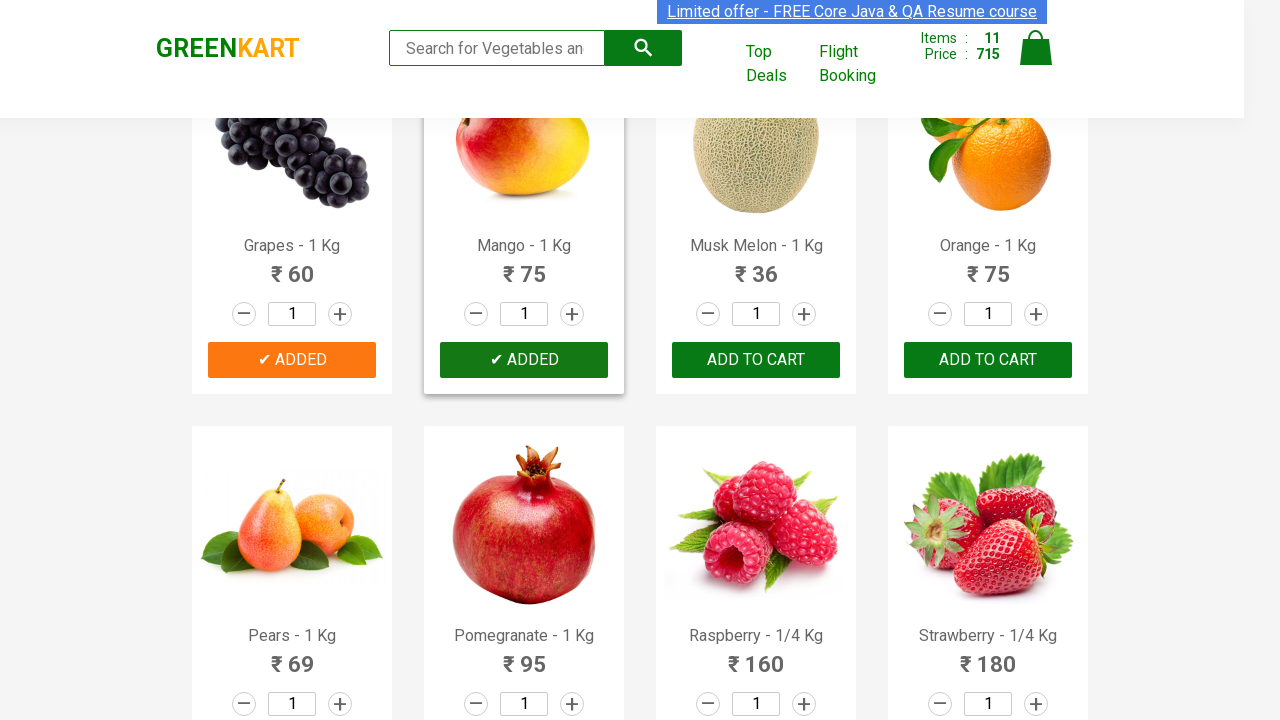

Clicked ADD TO CART button 12 of 30 at (756, 360) on button:has-text('ADD TO CART') >> nth=11
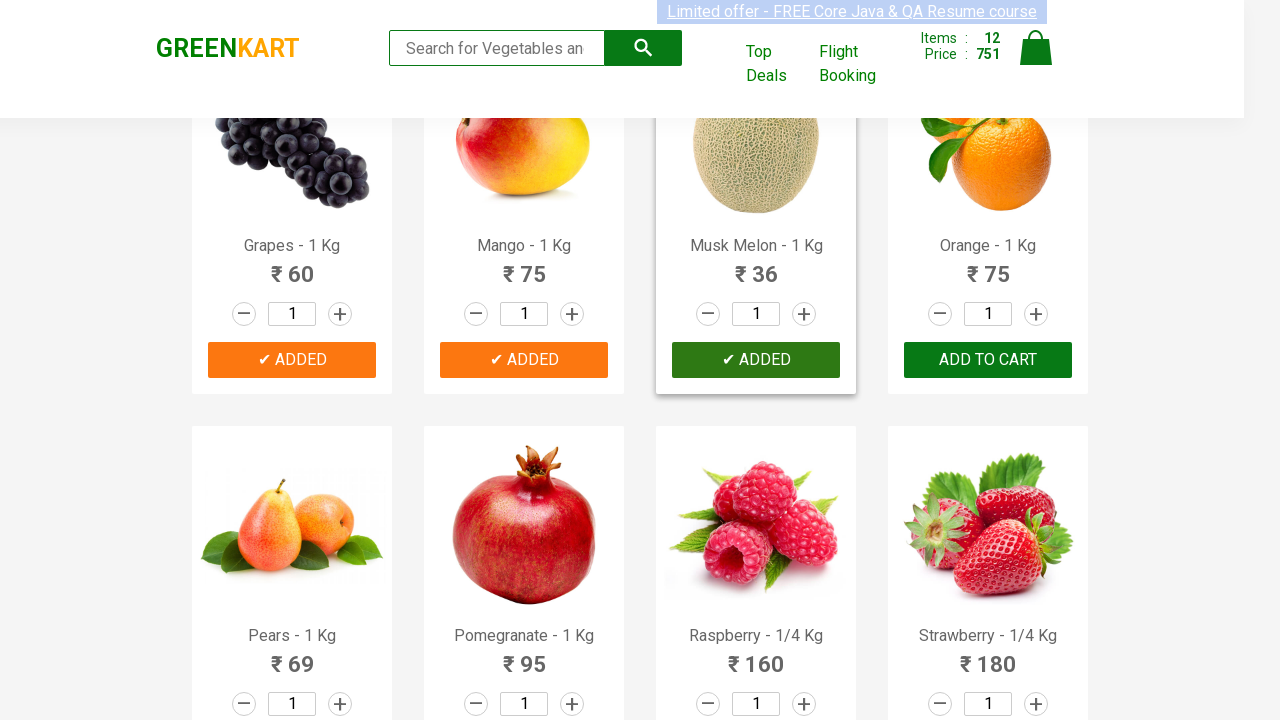

Clicked ADD TO CART button 13 of 30 at (988, 360) on button:has-text('ADD TO CART') >> nth=12
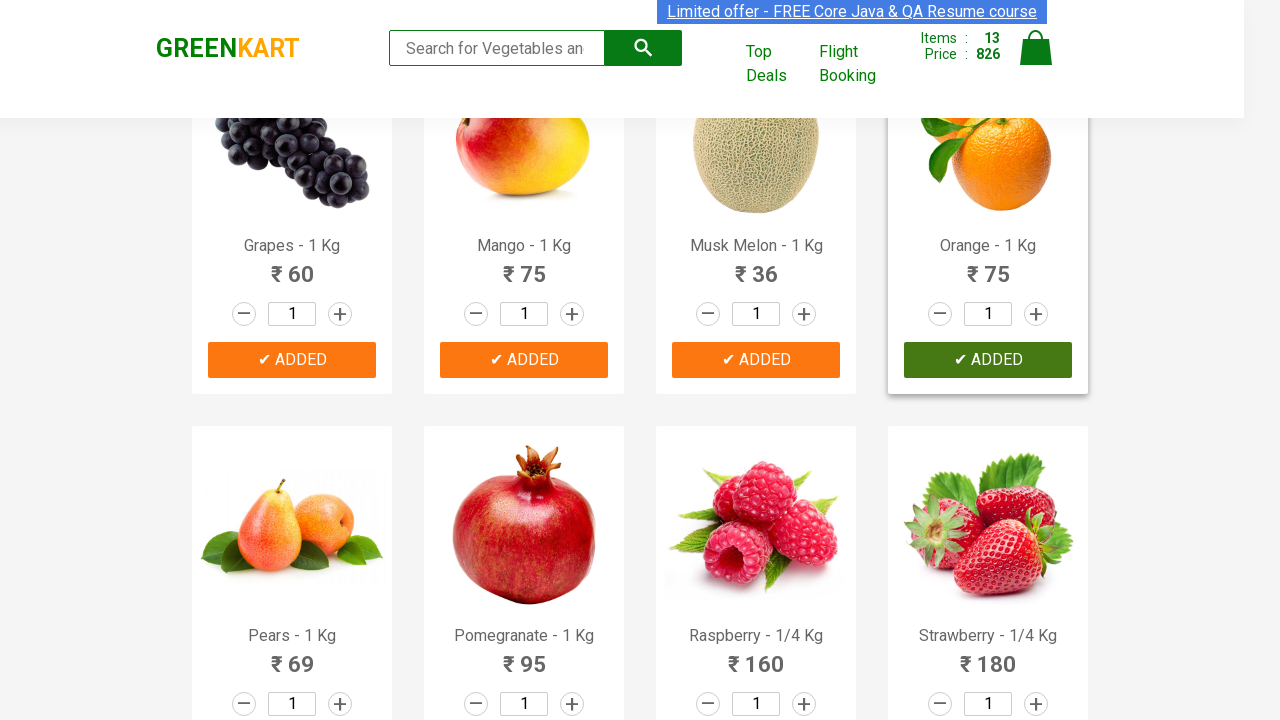

Clicked ADD TO CART button 14 of 30 at (292, 360) on button:has-text('ADD TO CART') >> nth=13
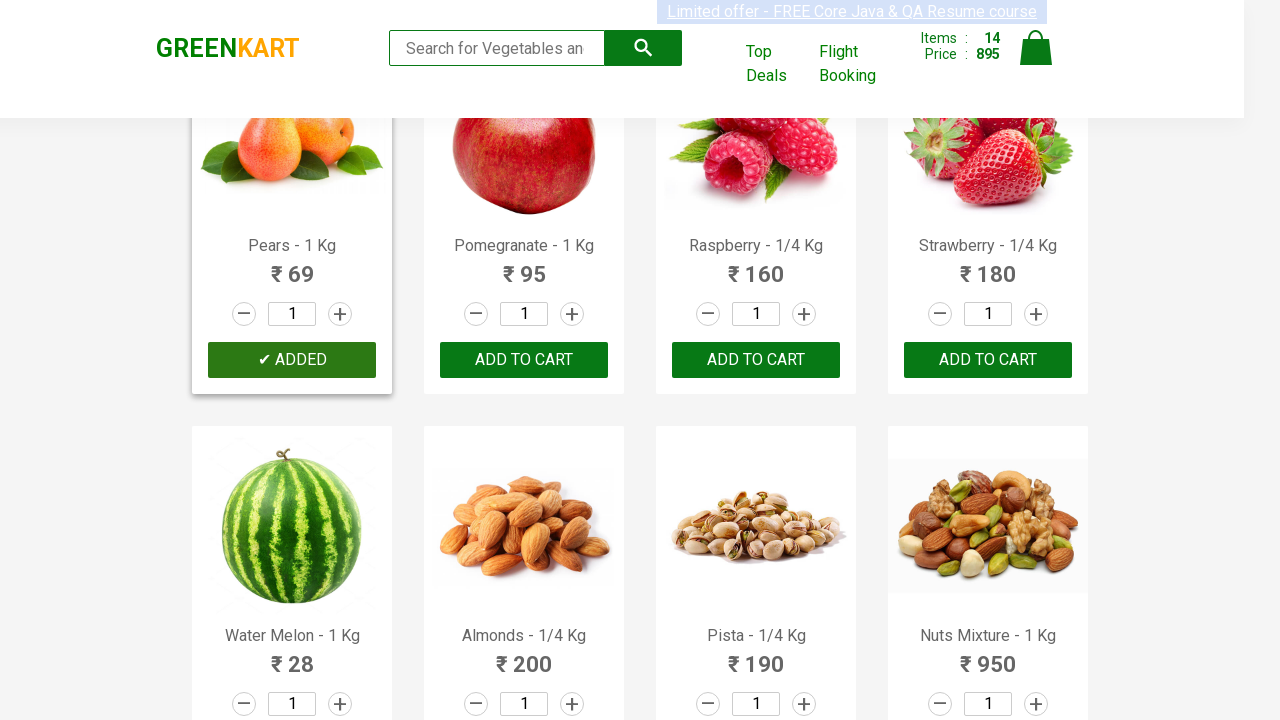

Clicked ADD TO CART button 15 of 30 at (524, 360) on button:has-text('ADD TO CART') >> nth=14
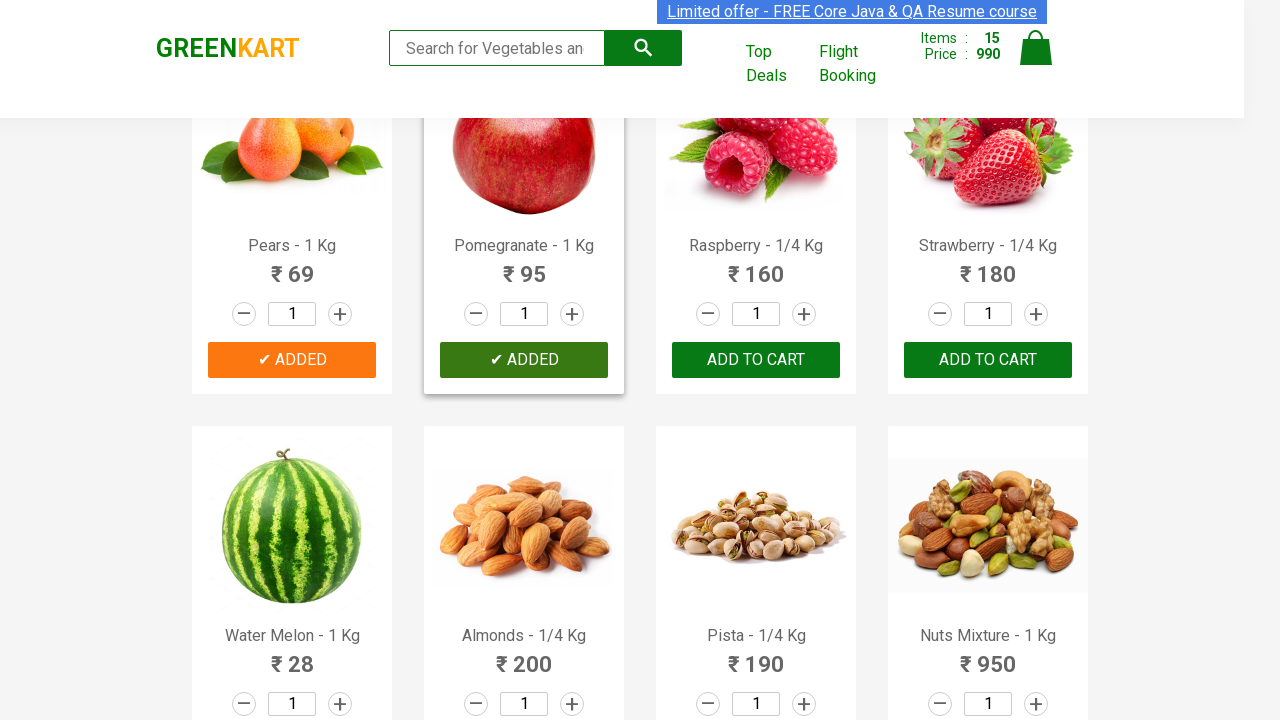

Clicked ADD TO CART button 16 of 30 at (756, 360) on button:has-text('ADD TO CART') >> nth=15
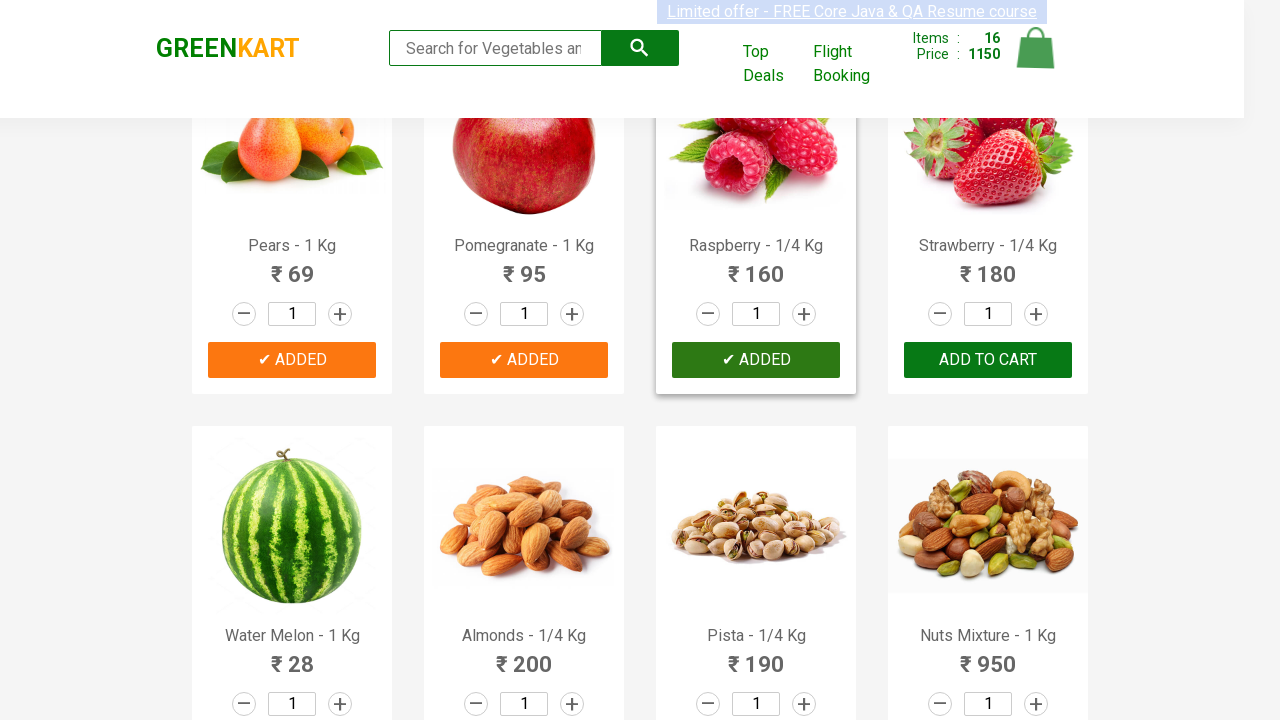

Clicked ADD TO CART button 17 of 30 at (988, 360) on button:has-text('ADD TO CART') >> nth=16
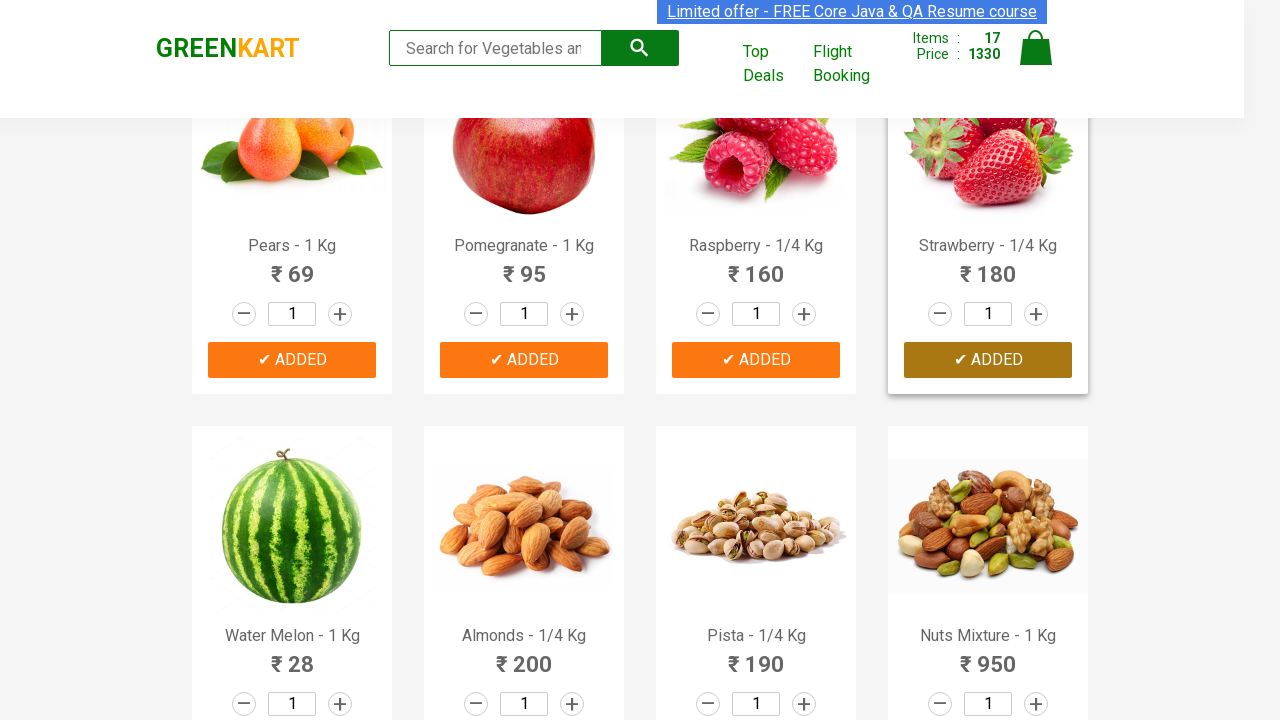

Clicked ADD TO CART button 18 of 30 at (292, 360) on button:has-text('ADD TO CART') >> nth=17
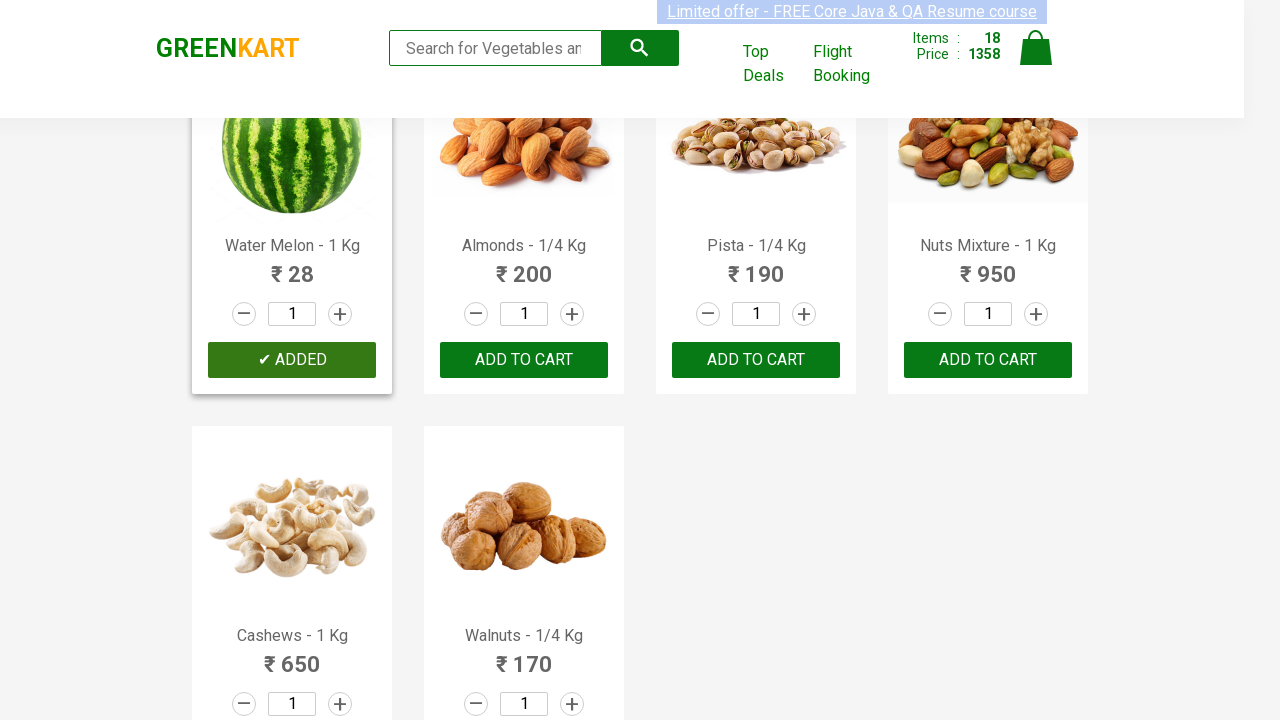

Clicked ADD TO CART button 19 of 30 at (524, 360) on button:has-text('ADD TO CART') >> nth=18
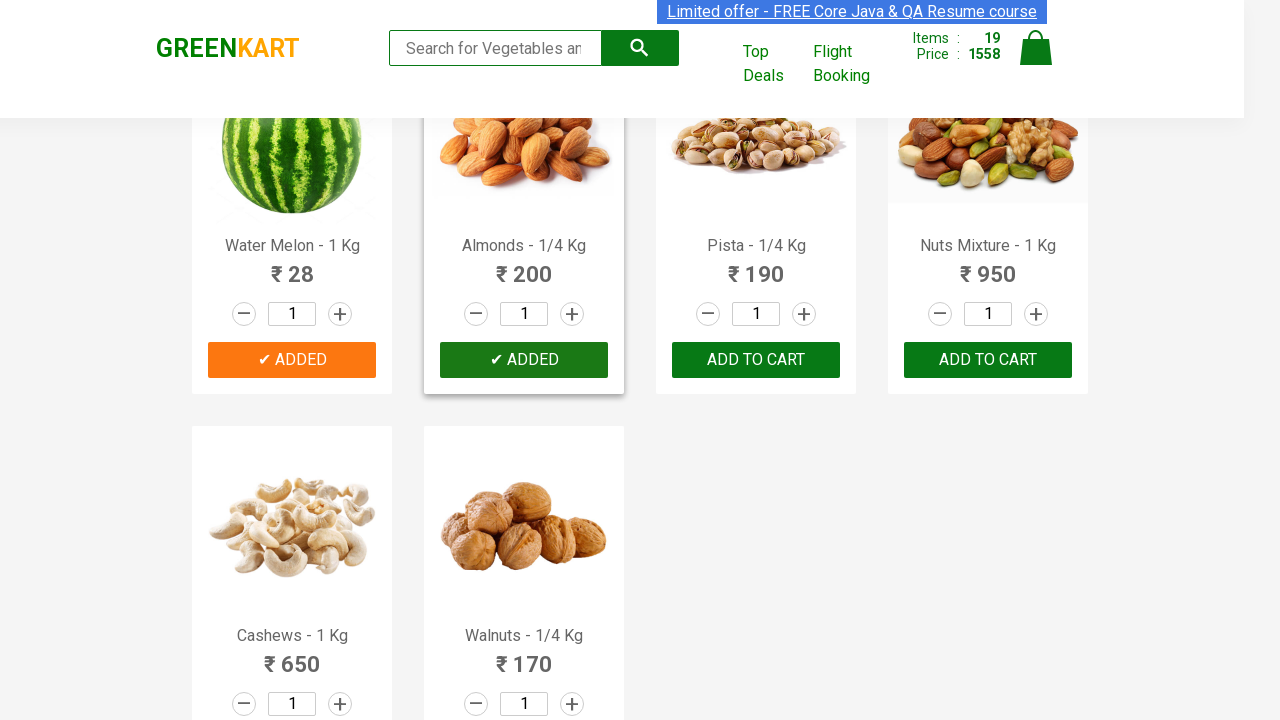

Clicked ADD TO CART button 20 of 30 at (756, 360) on button:has-text('ADD TO CART') >> nth=19
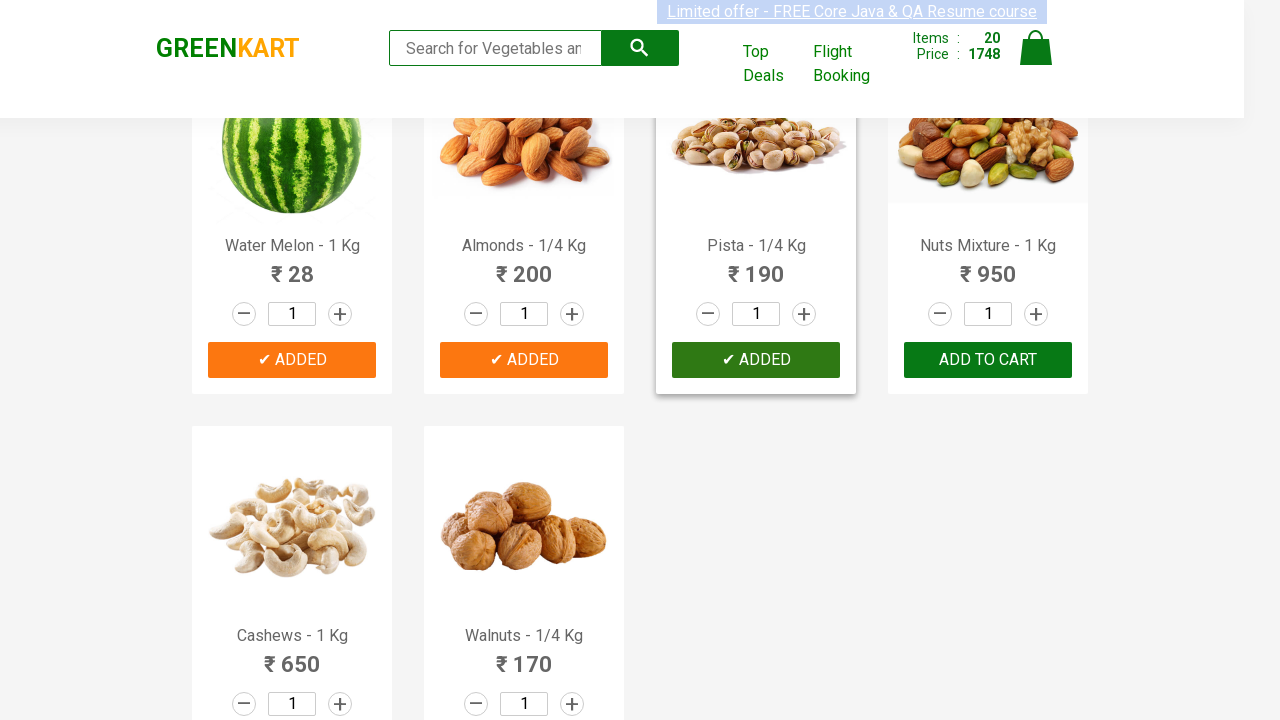

Clicked ADD TO CART button 21 of 30 at (988, 360) on button:has-text('ADD TO CART') >> nth=20
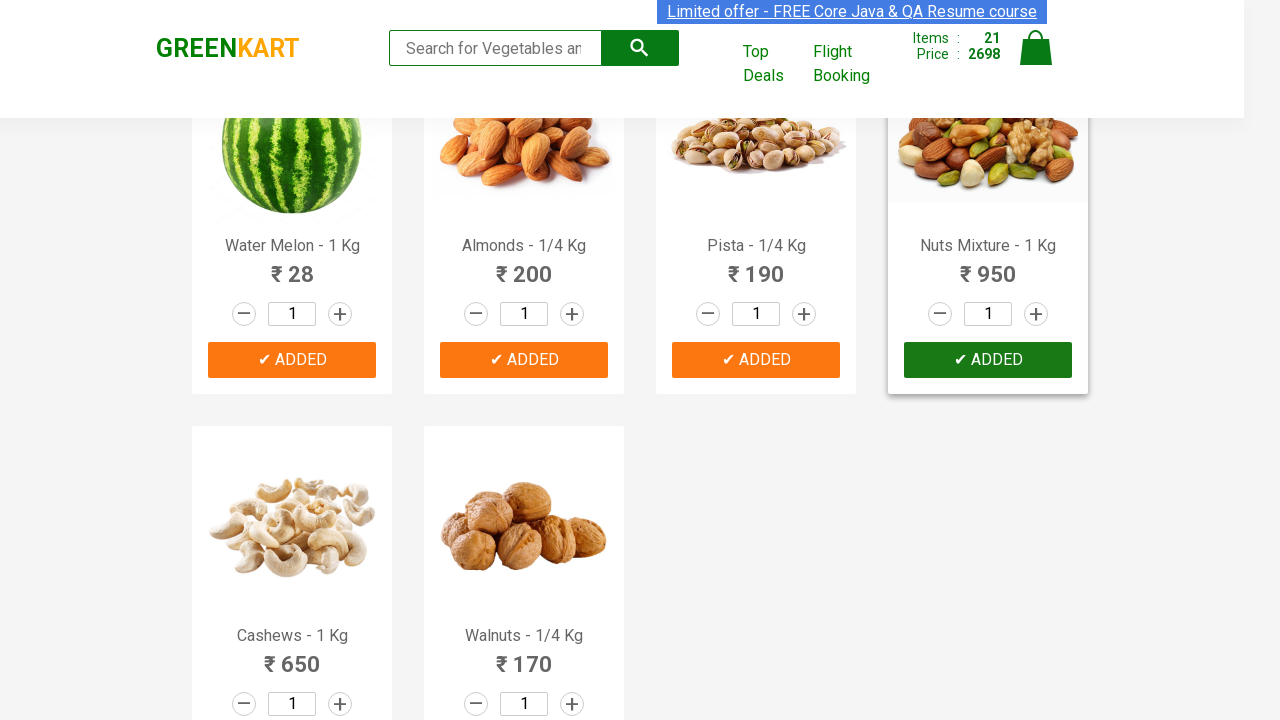

Clicked ADD TO CART button 22 of 30 at (292, 569) on button:has-text('ADD TO CART') >> nth=21
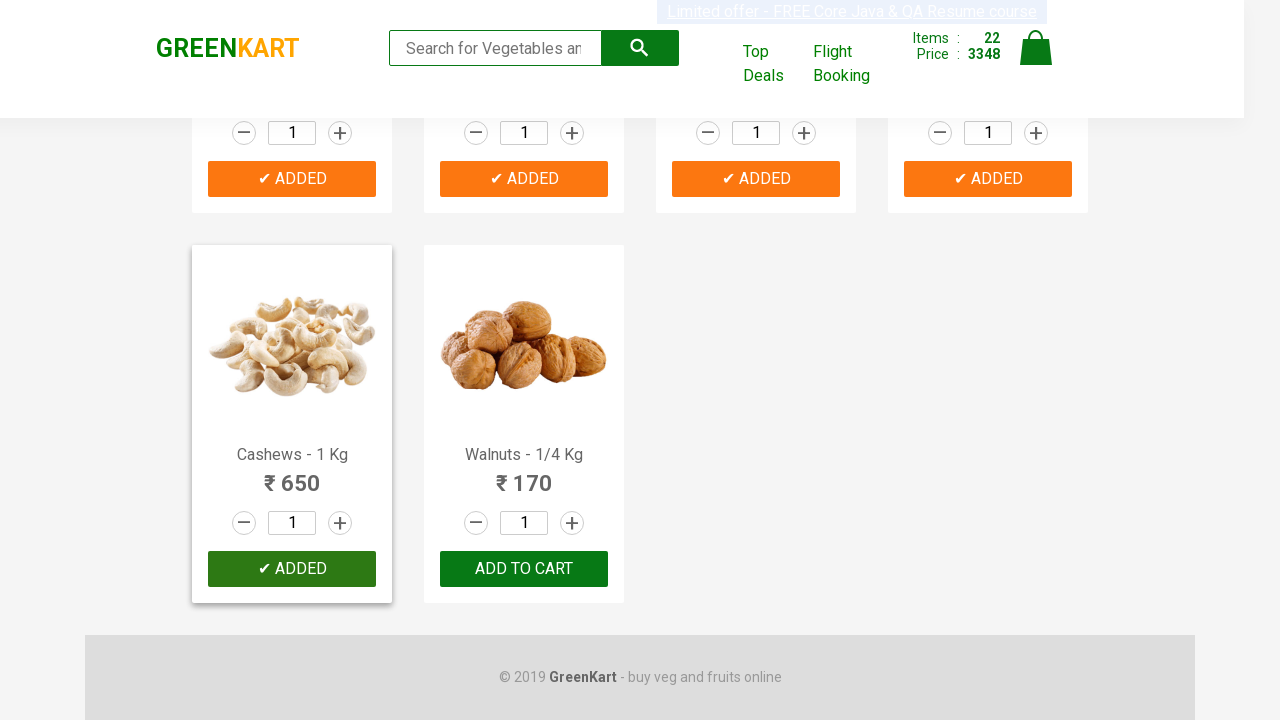

Clicked ADD TO CART button 23 of 30 at (524, 569) on button:has-text('ADD TO CART') >> nth=22
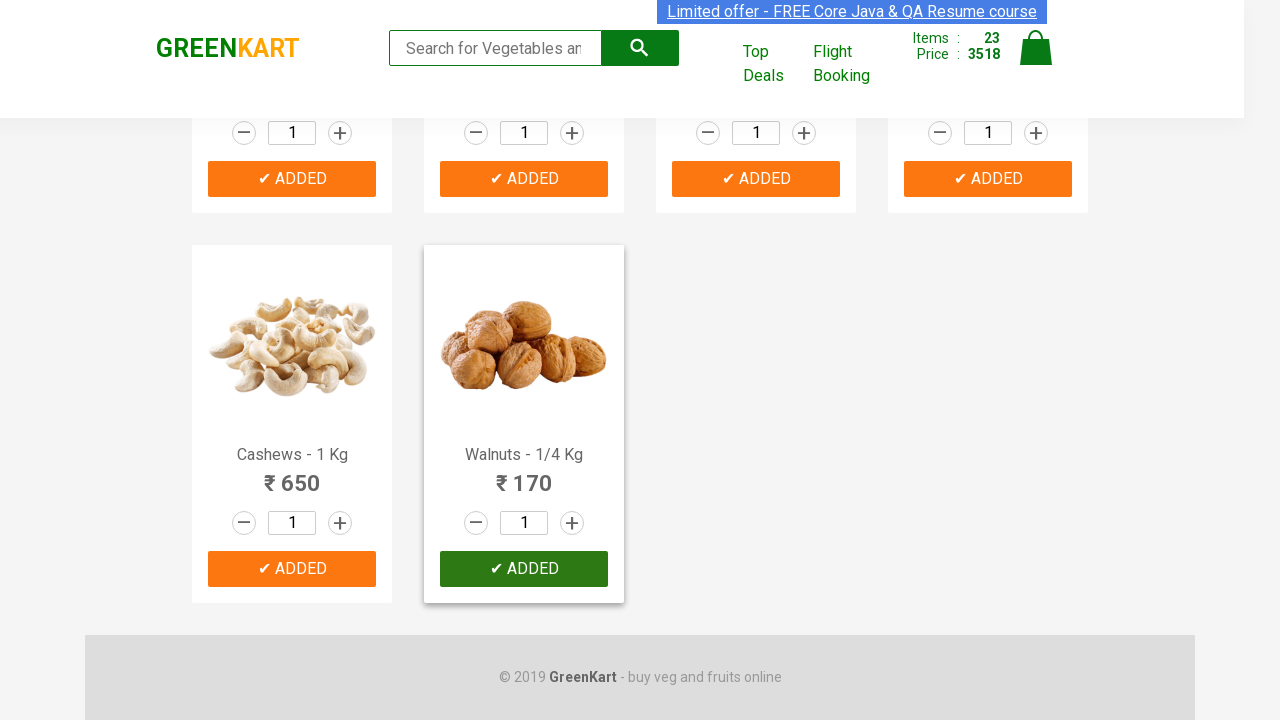

Clicked ADD TO CART button 24 of 30 at (988, 360) on button:has-text('ADD TO CART') >> nth=23
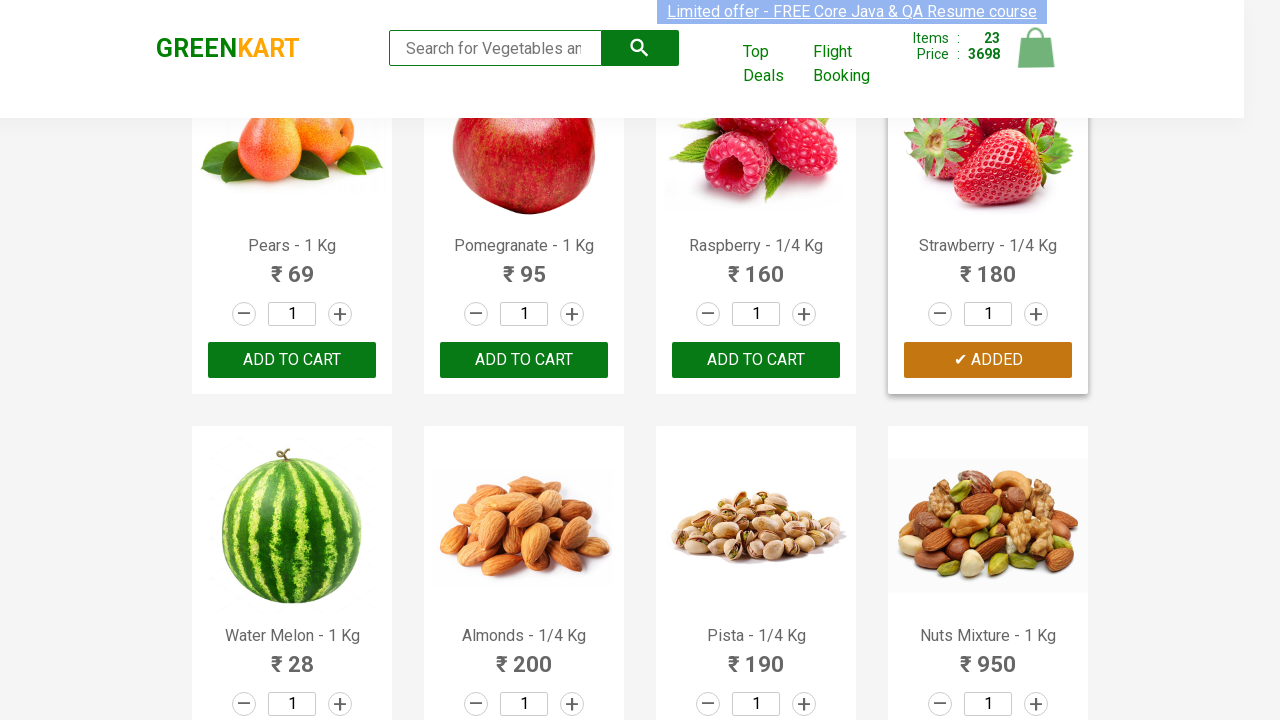

Clicked ADD TO CART button 25 of 30 at (524, 360) on button:has-text('ADD TO CART') >> nth=24
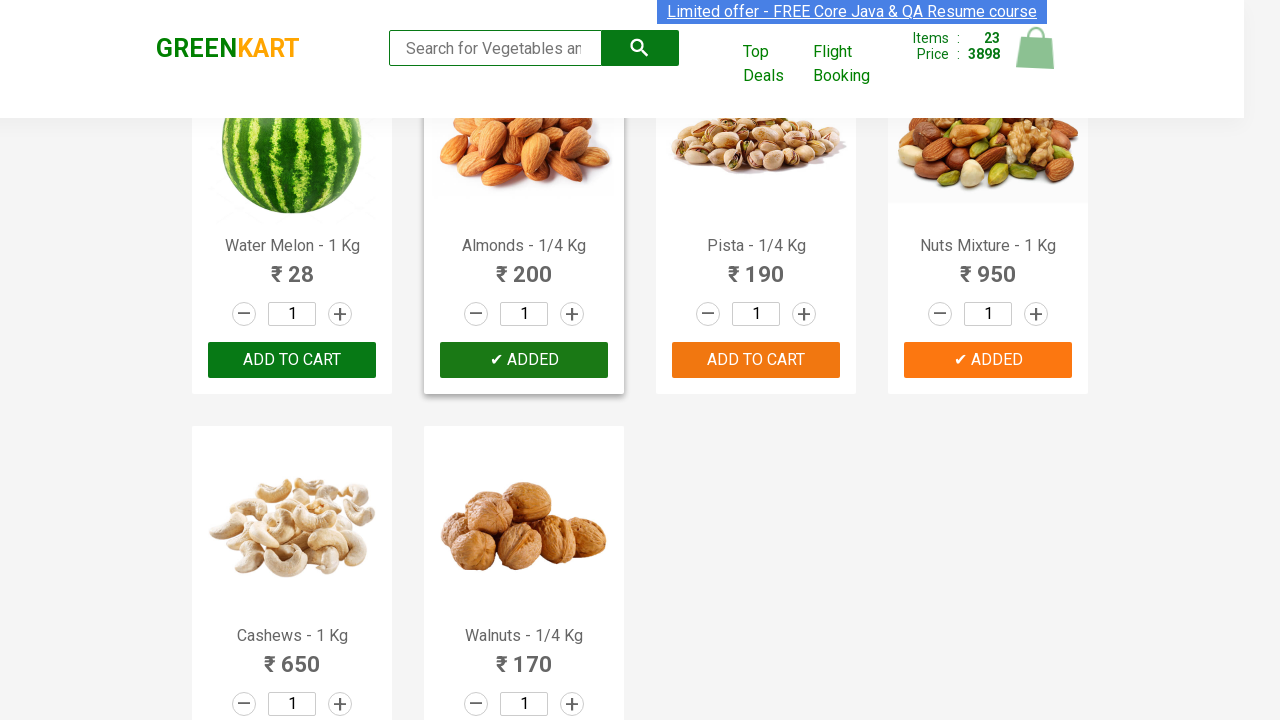

Clicked ADD TO CART button 26 of 30 at (988, 360) on button:has-text('ADD TO CART') >> nth=25
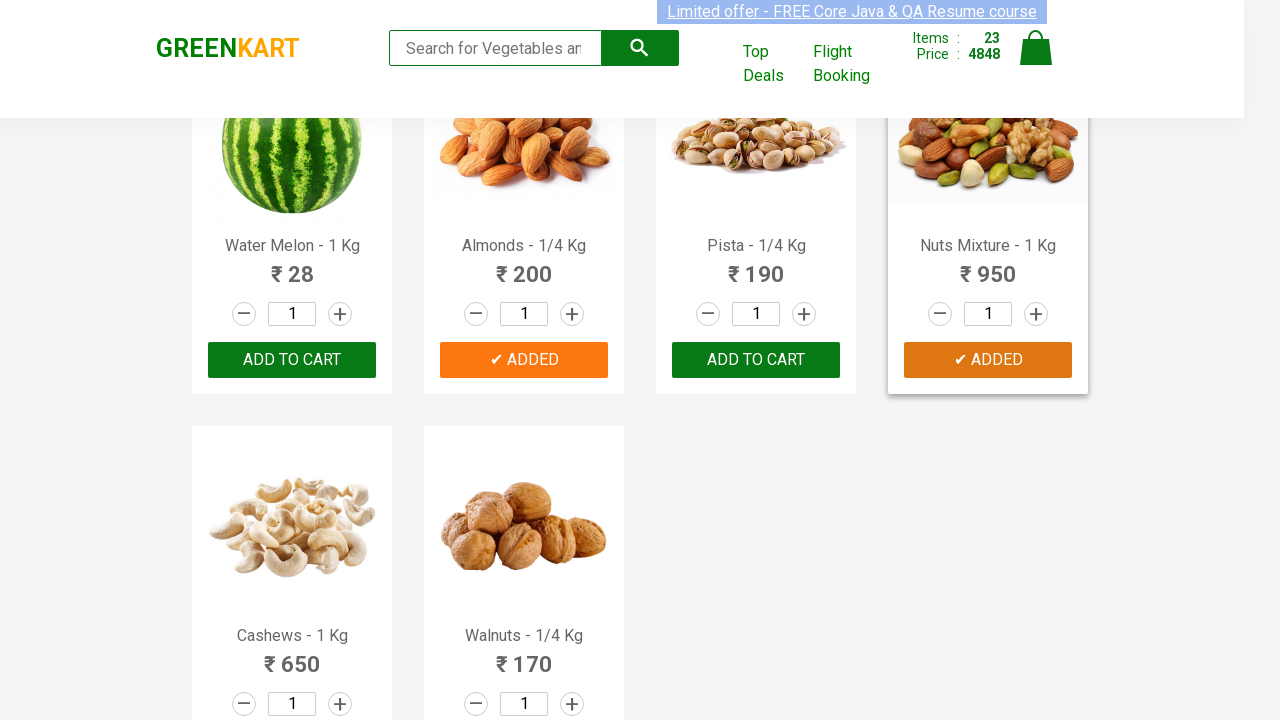

Clicked ADD TO CART button 27 of 30 at (524, 569) on button:has-text('ADD TO CART') >> nth=26
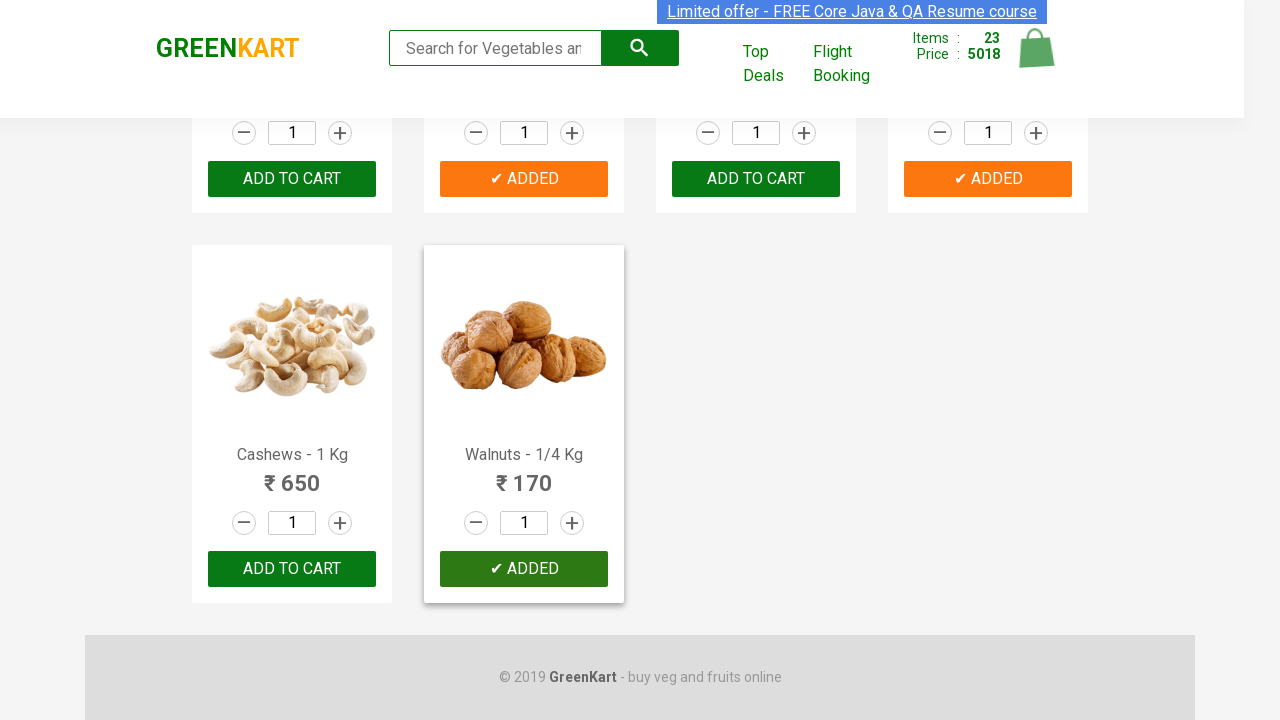

Clicked ADD TO CART button 28 of 30 at (292, 569) on button:has-text('ADD TO CART') >> nth=27
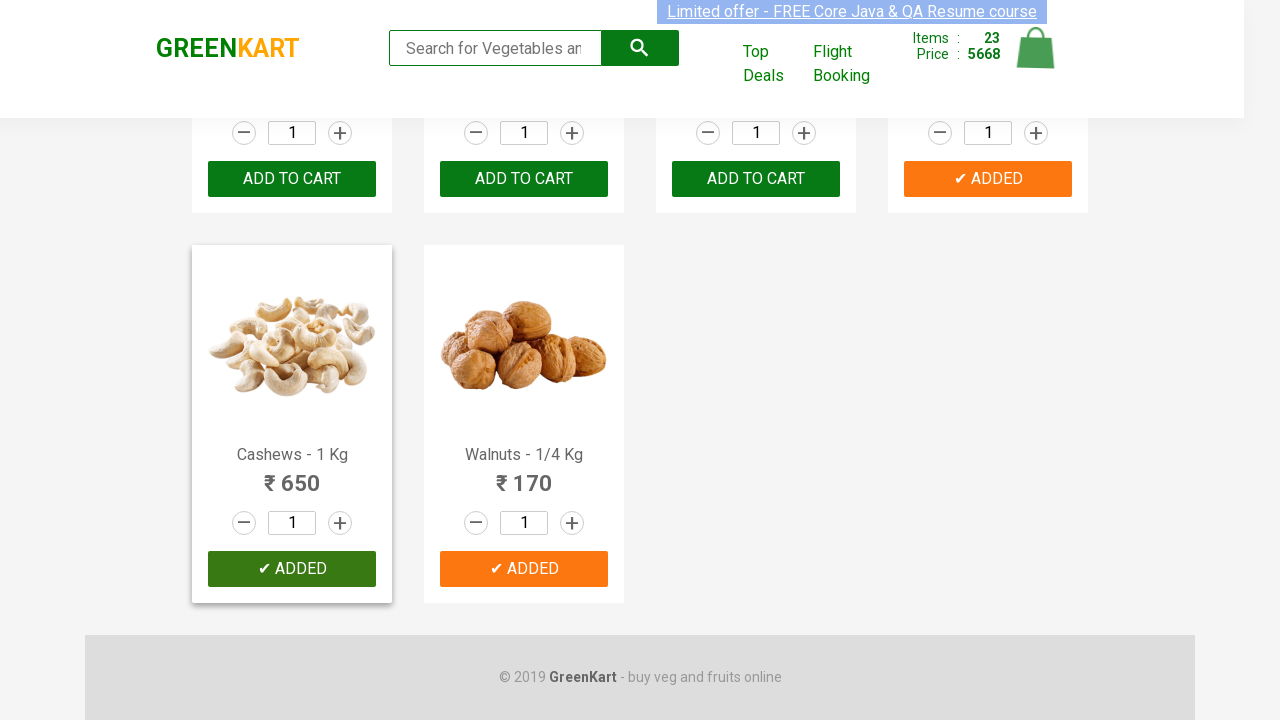

Clicked ADD TO CART button 29 of 30 at (524, 569) on button:has-text('ADD TO CART') >> nth=28
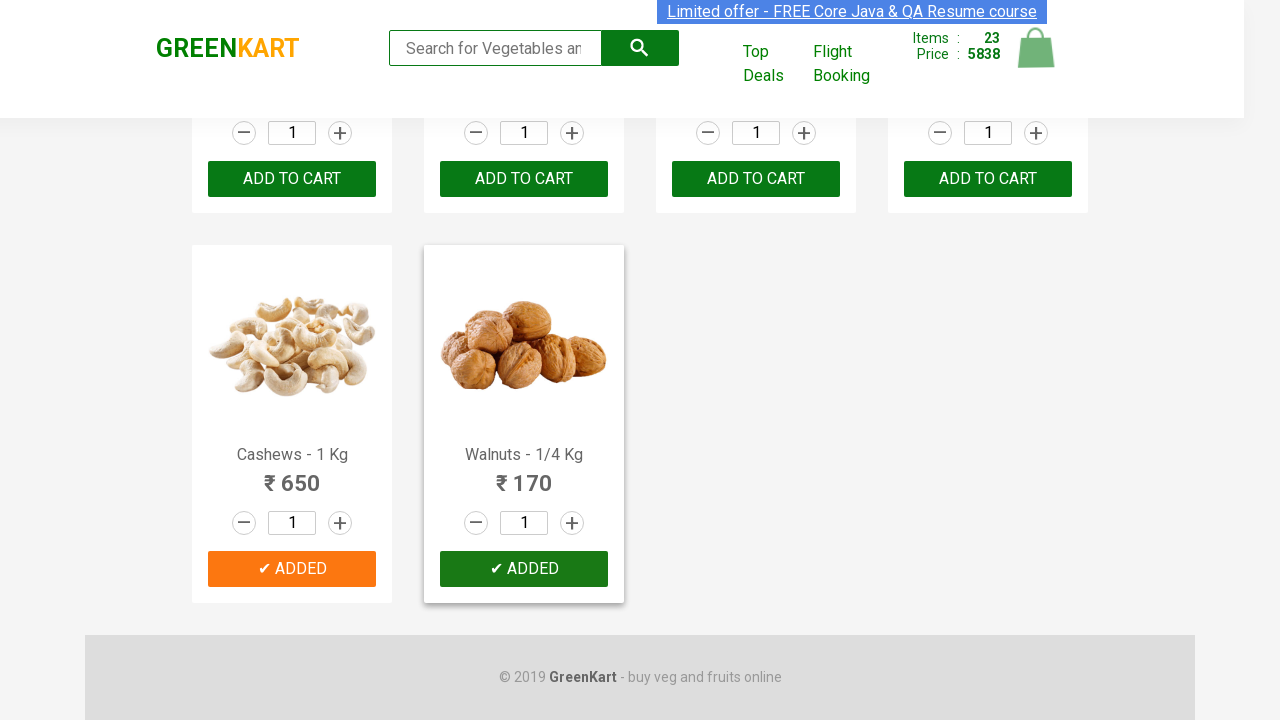

Clicked ADD TO CART button 30 of 30 at (524, 569) on button:has-text('ADD TO CART') >> nth=29
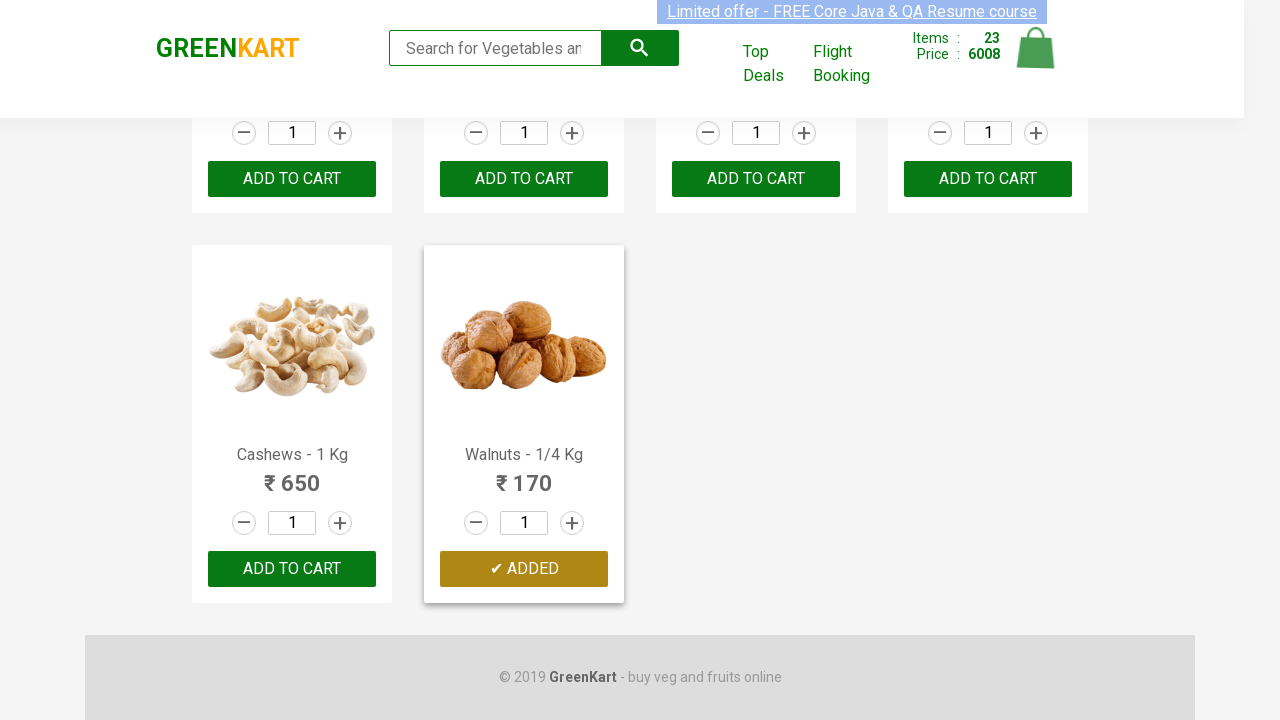

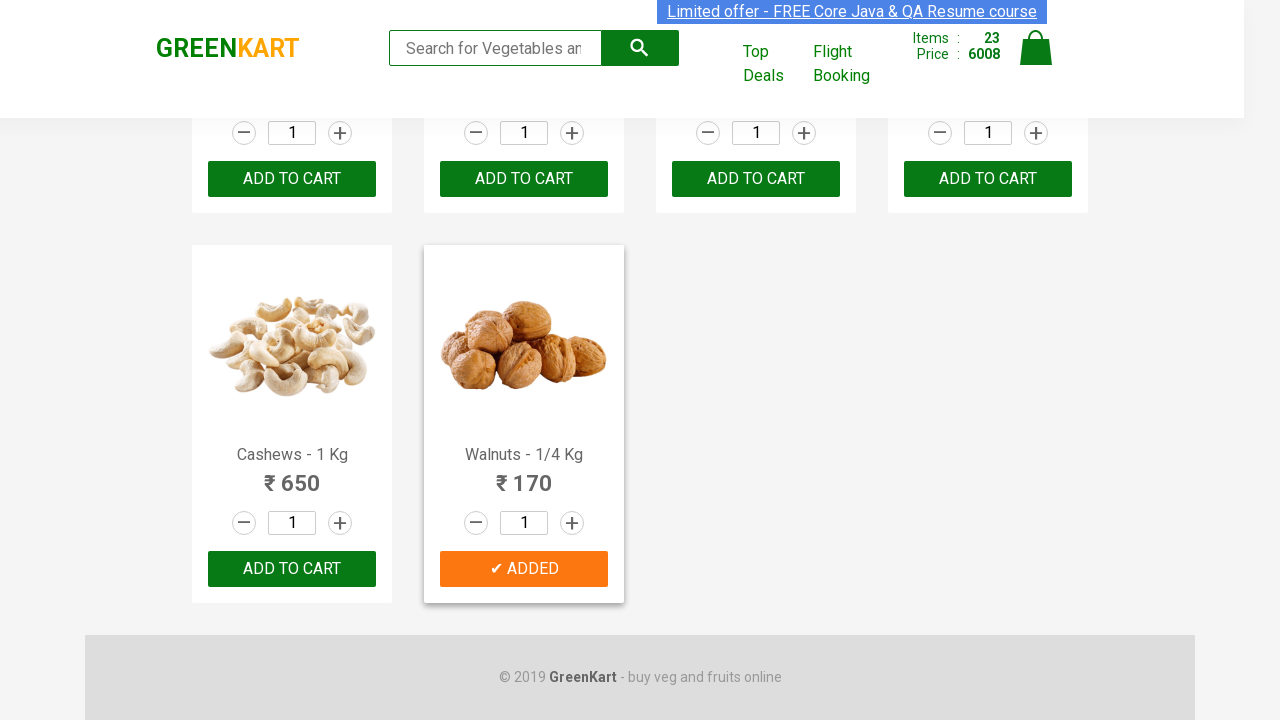